Tests that the categories panel displays CATEGORIES, Phones, Laptops, and Monitors

Starting URL: https://www.demoblaze.com/

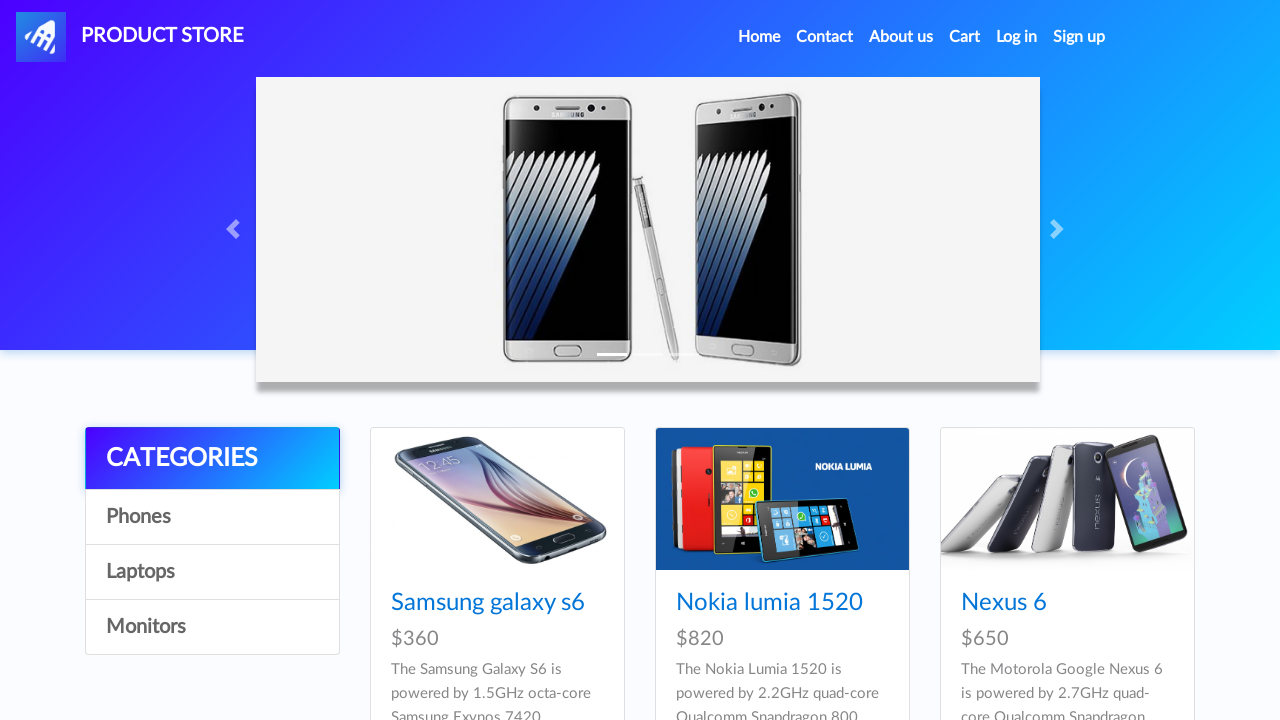

Waited for CATEGORIES element to load in categories panel
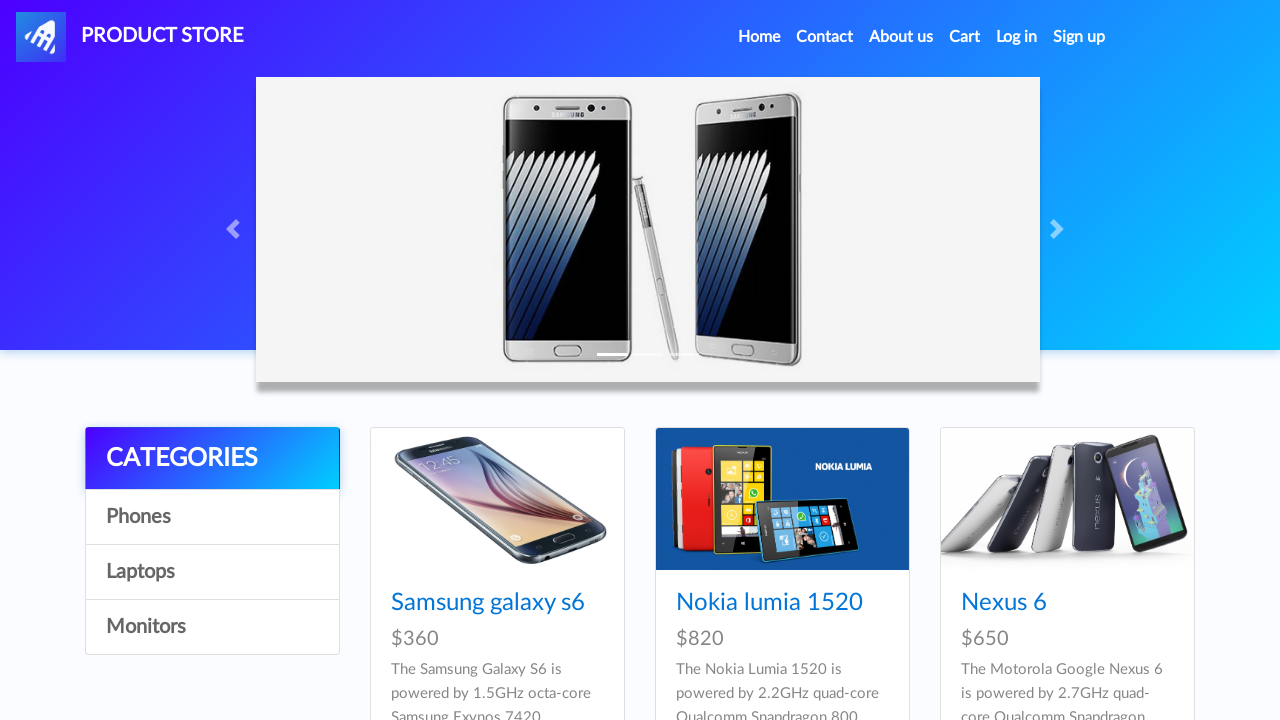

Waited for Phones category to appear in categories panel
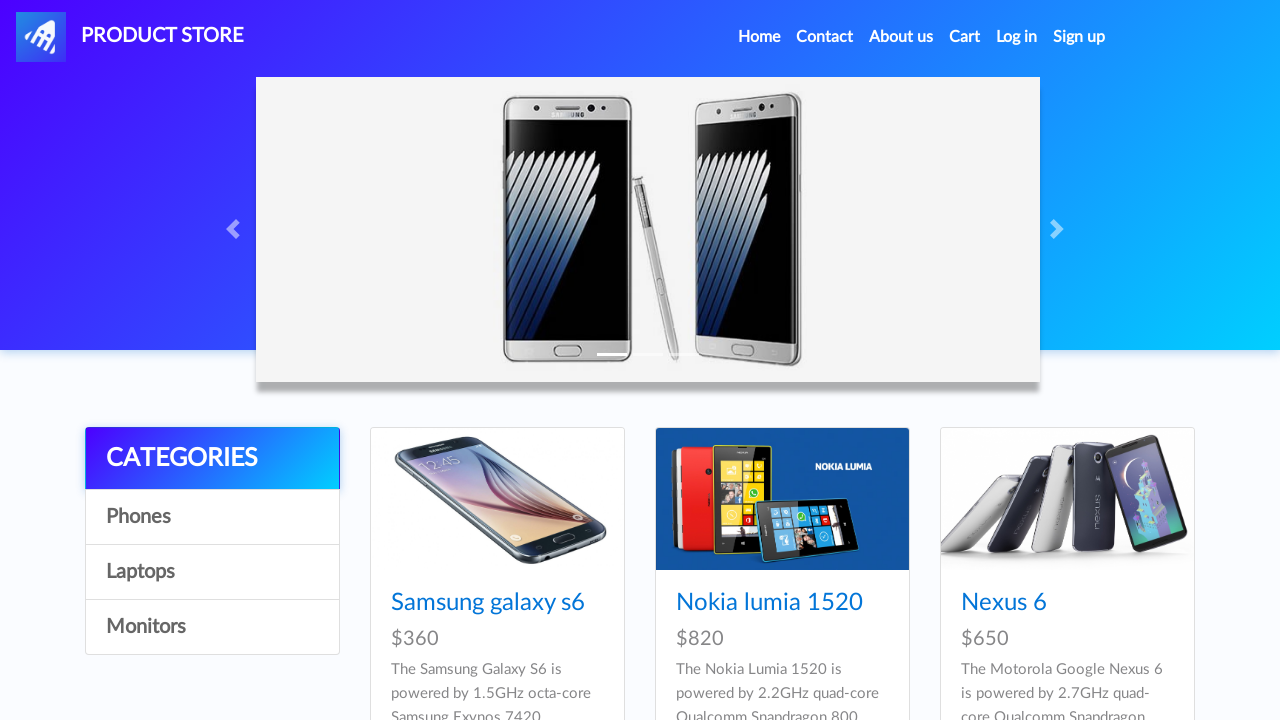

Waited for Laptops category to appear in categories panel
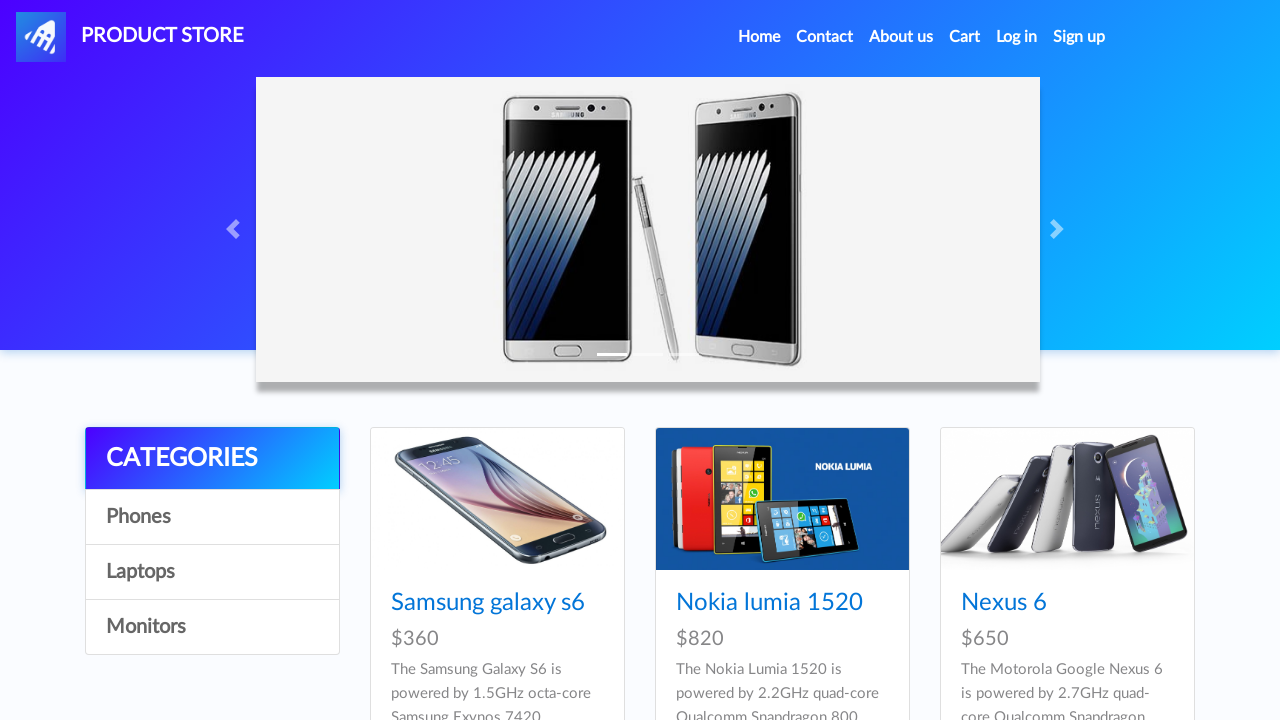

Waited for Monitors category to appear in categories panel
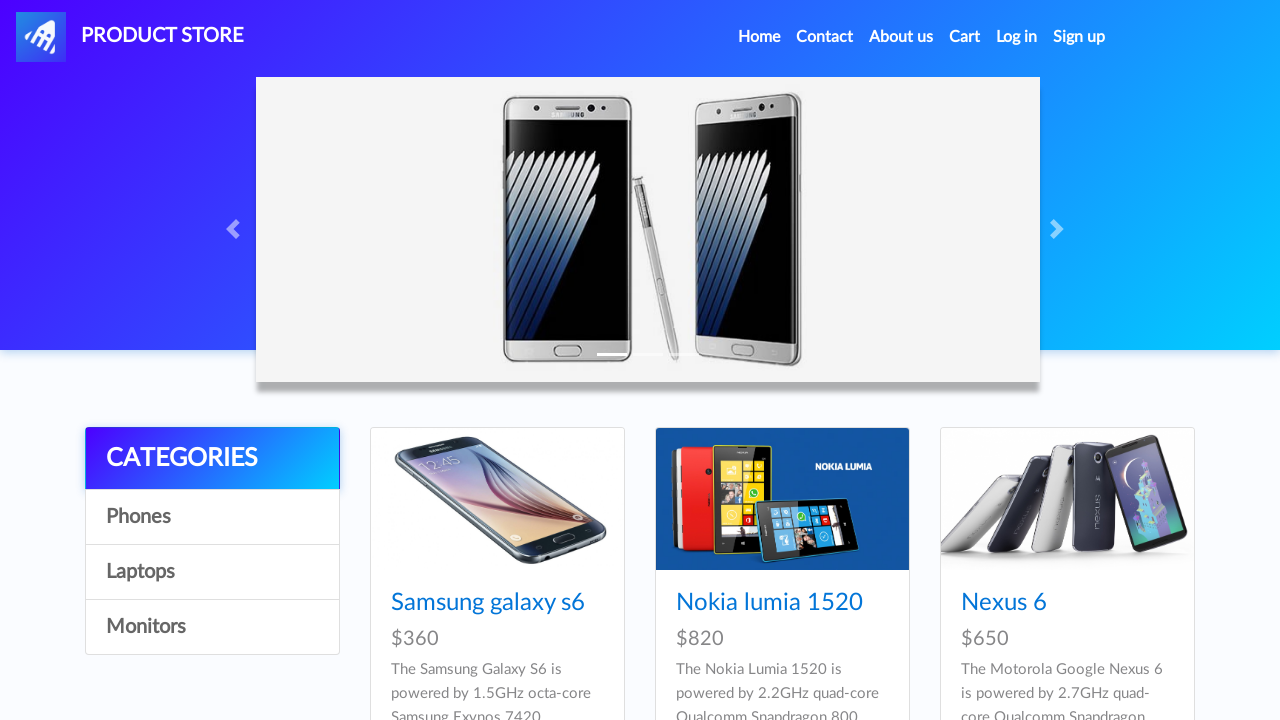

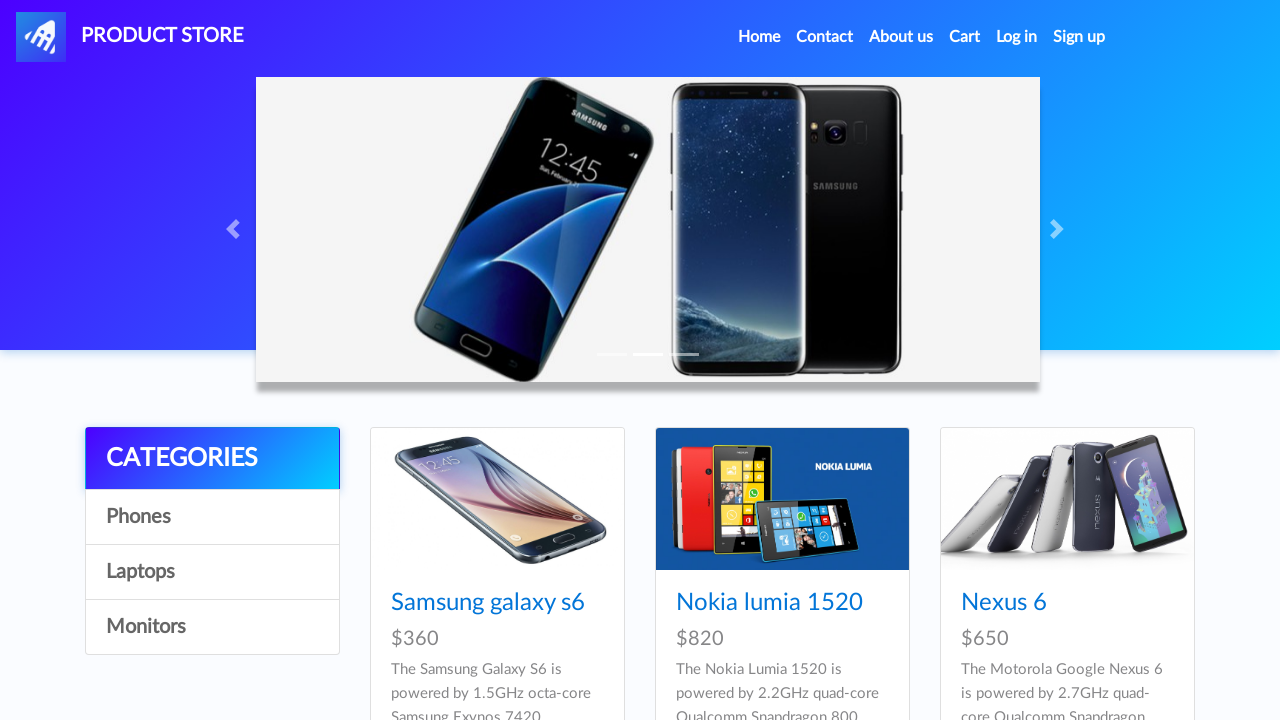